Tests table handling by locating the table element and verifying its structure including rows and columns

Starting URL: https://www.rahulshettyacademy.com/AutomationPractice/

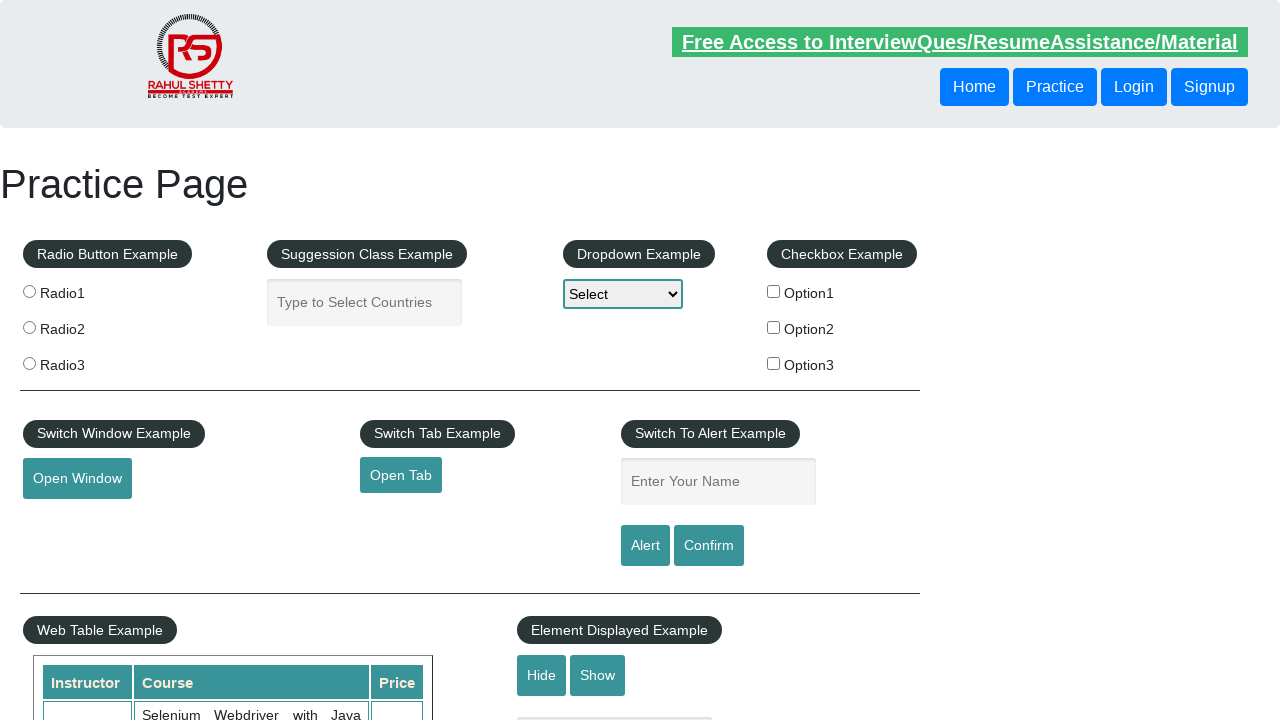

Waited for table element to be visible
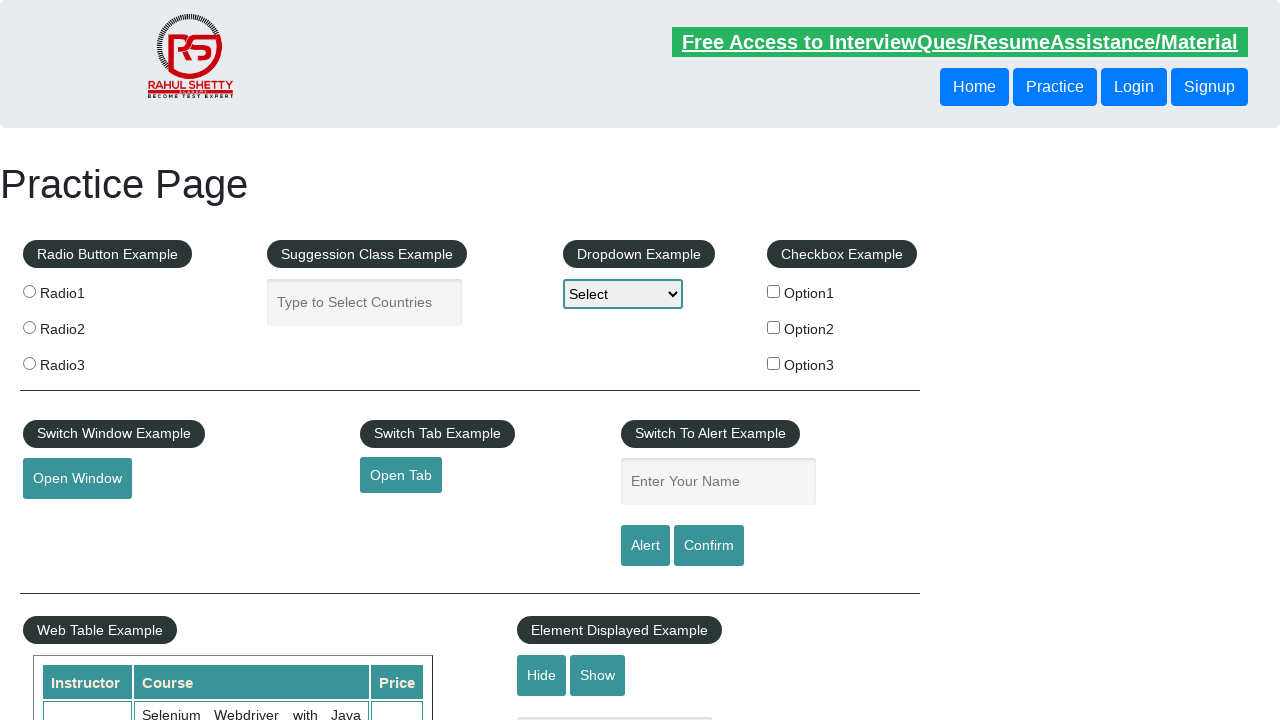

Verified table rows are present
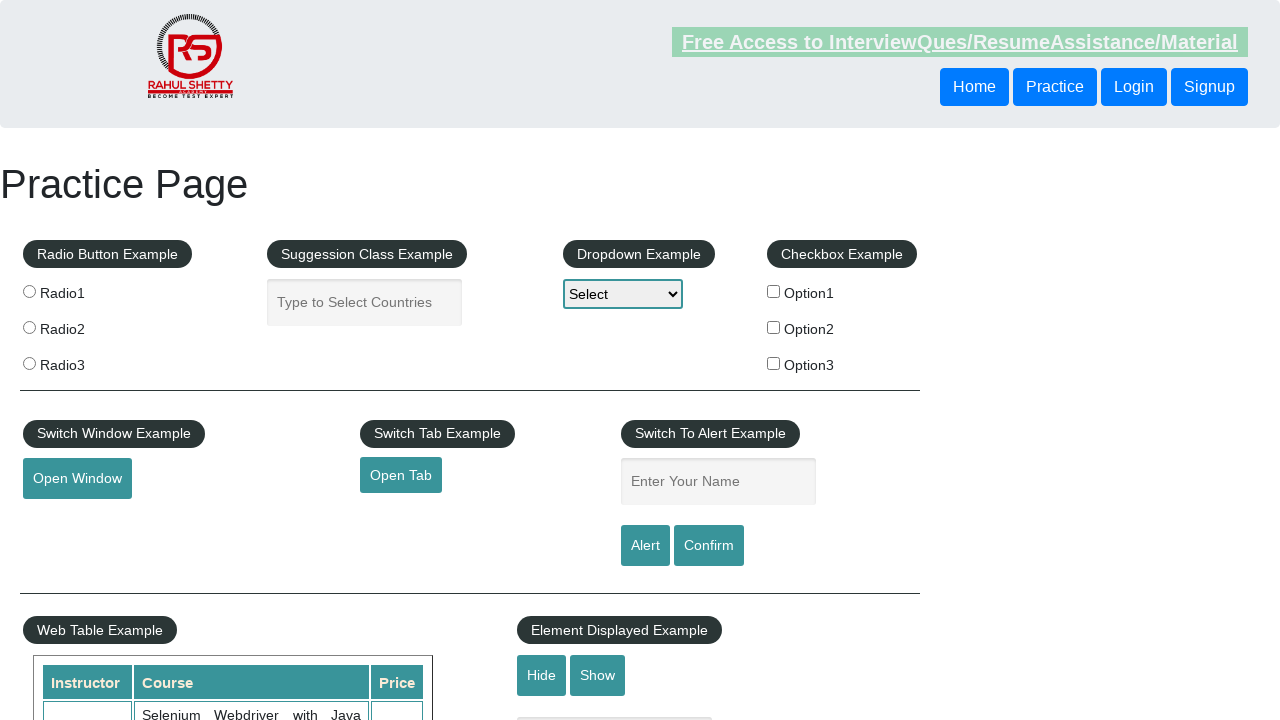

Verified table headers are present
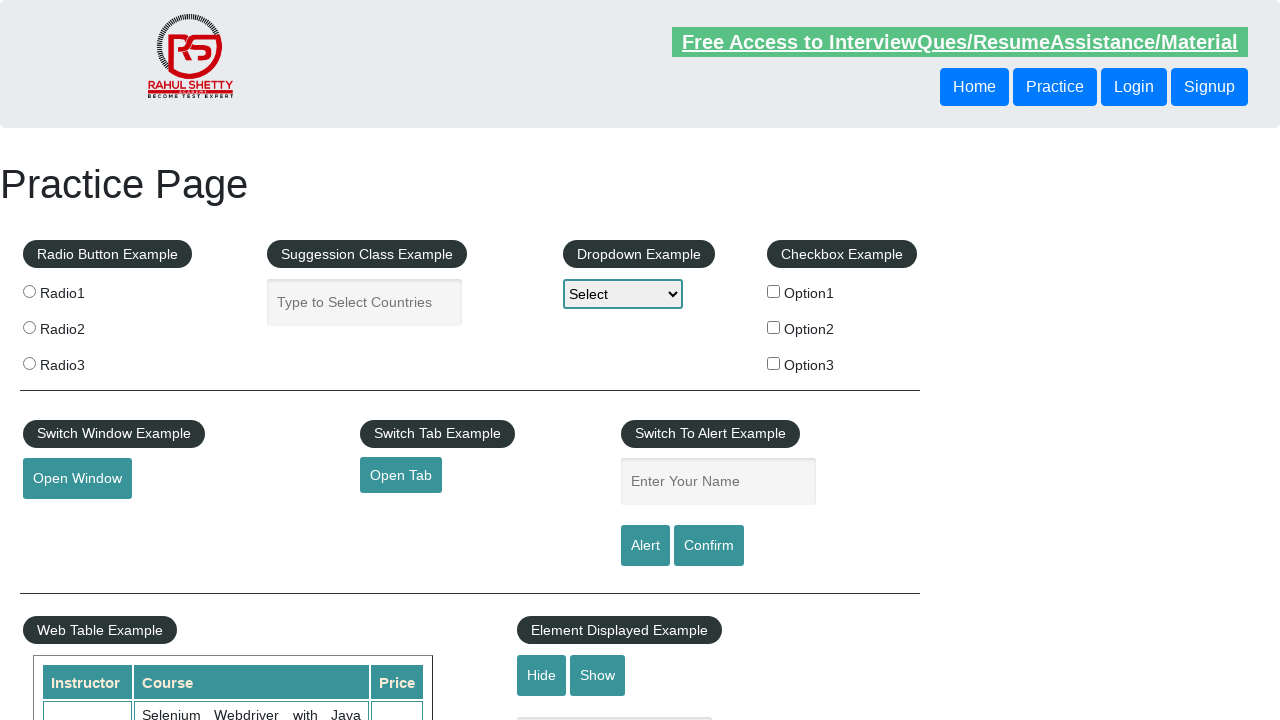

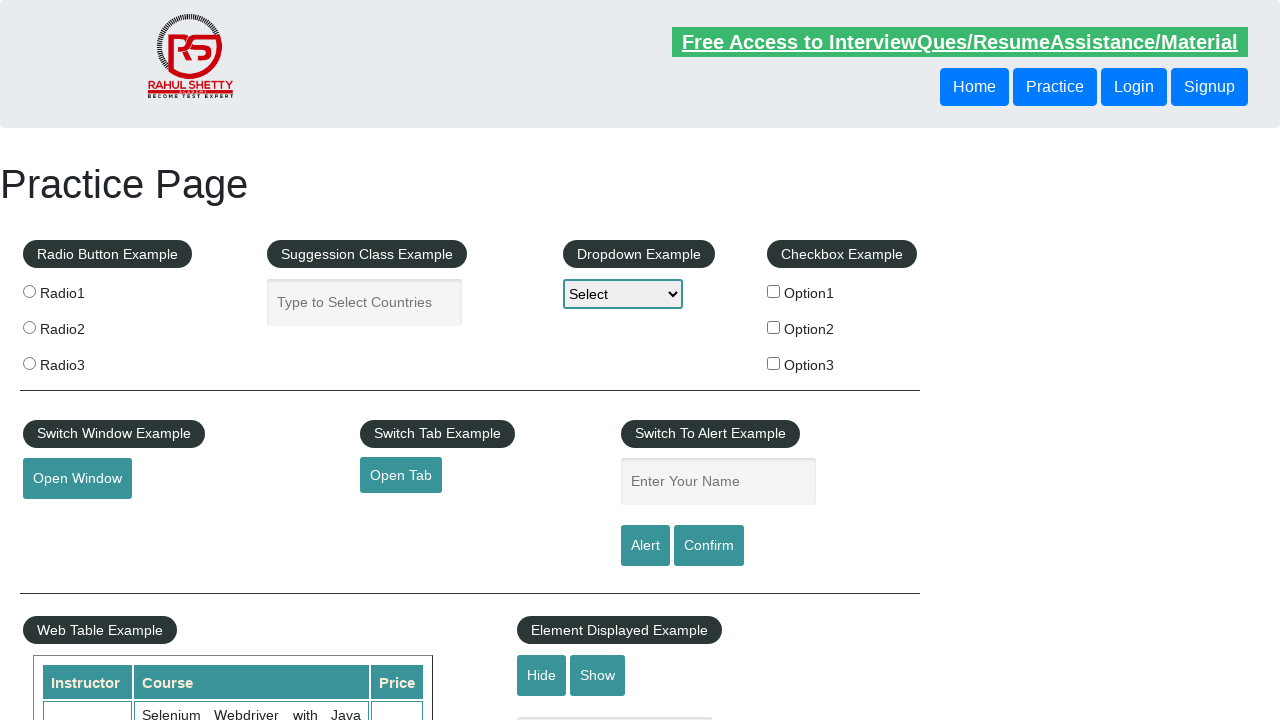